Tests checkbox functionality by clicking a checkbox to select it, verifying its state, clicking again to deselect it, and counting the total number of checkboxes on the page.

Starting URL: https://rahulshettyacademy.com/AutomationPractice/

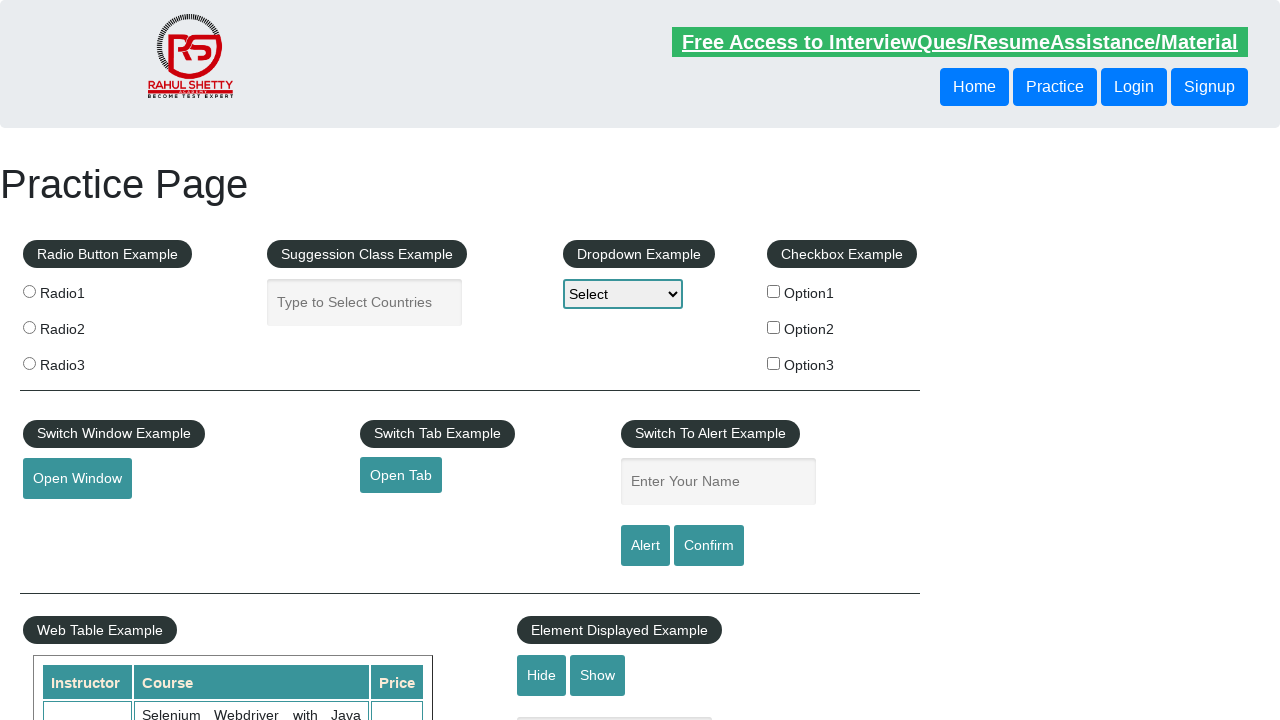

Located checkbox #checkBoxOption1 and checked initial state (unselected)
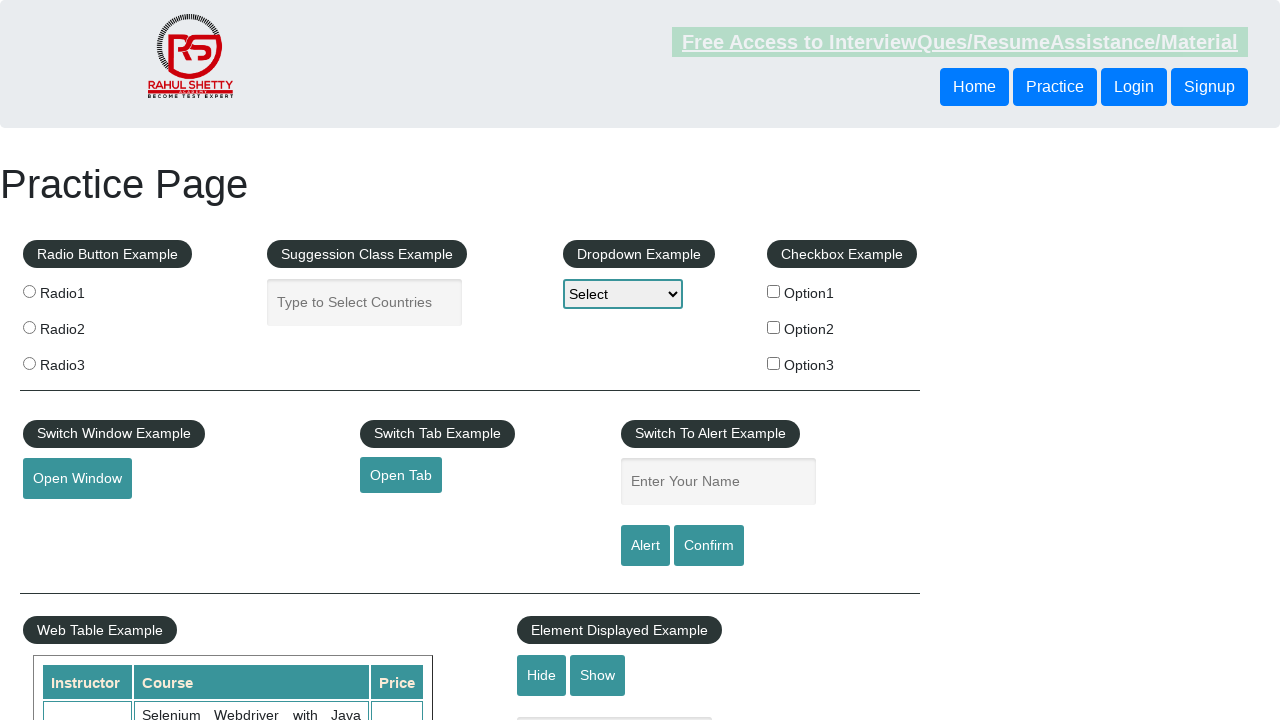

Clicked checkbox #checkBoxOption1 to select it at (774, 291) on #checkBoxOption1
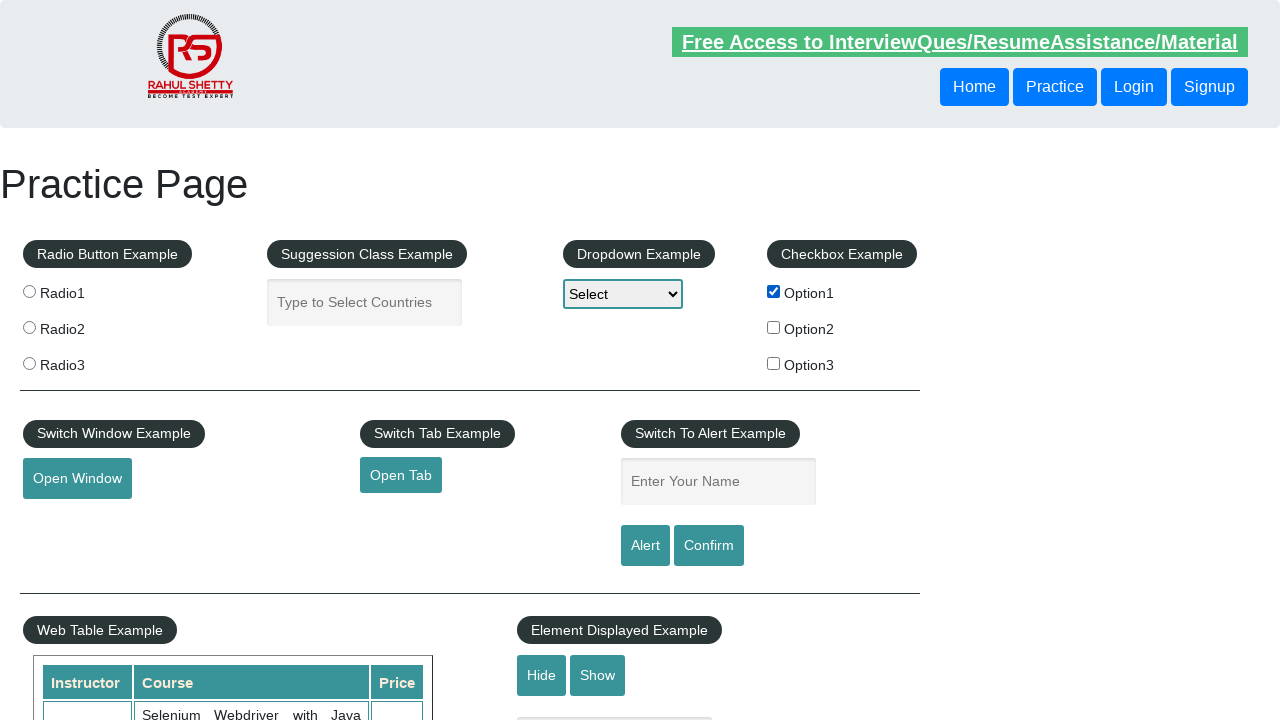

Verified checkbox #checkBoxOption1 is now selected
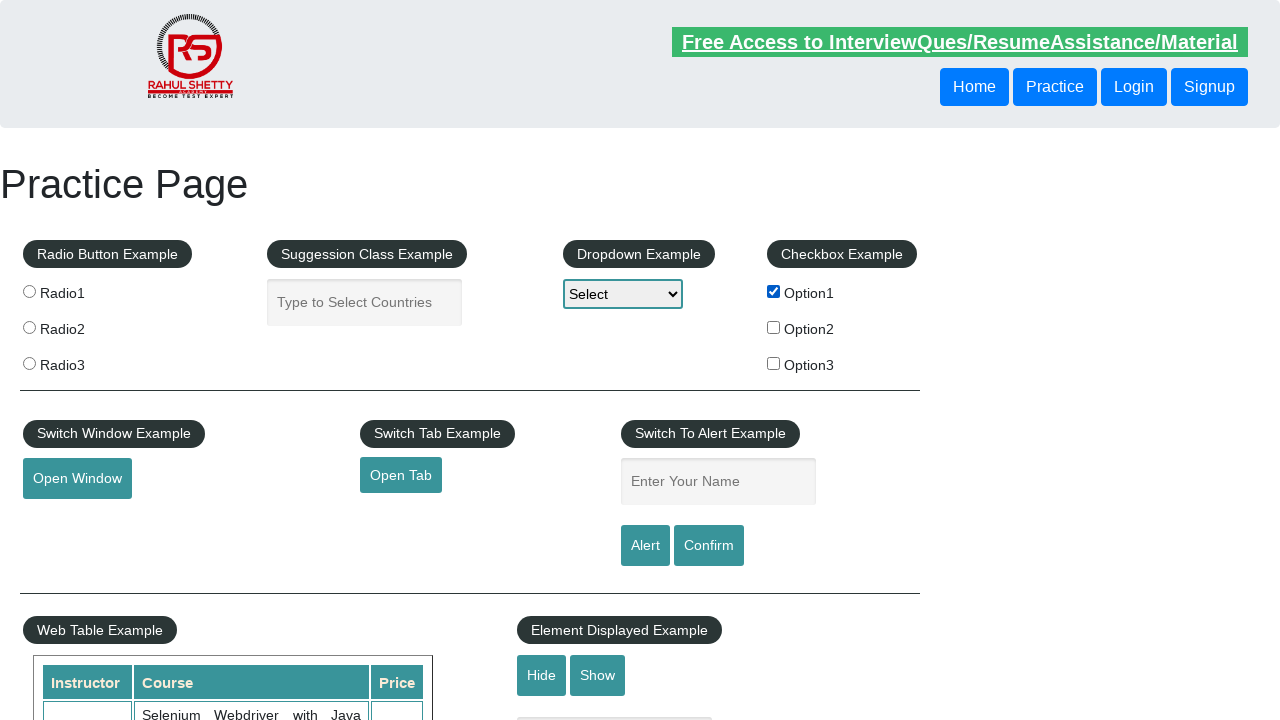

Clicked checkbox #checkBoxOption1 to deselect it at (774, 291) on #checkBoxOption1
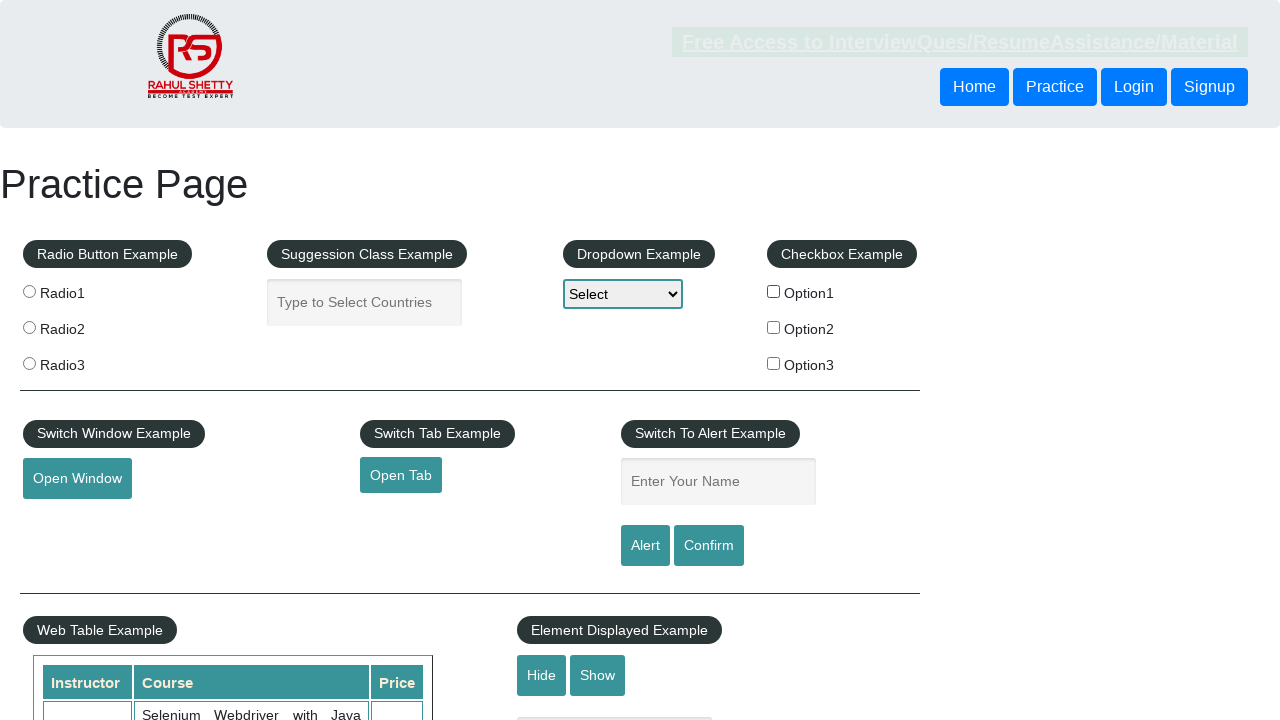

Verified checkbox #checkBoxOption1 is now unselected
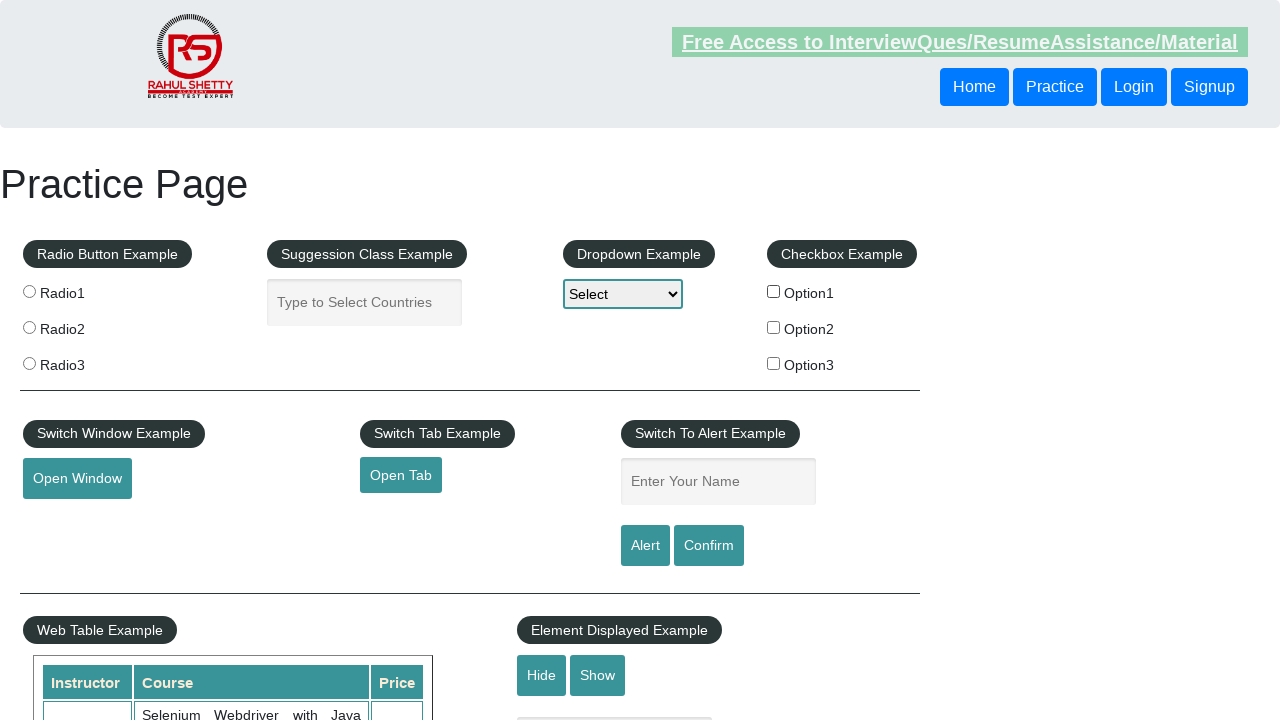

Counted total checkboxes on page: 3
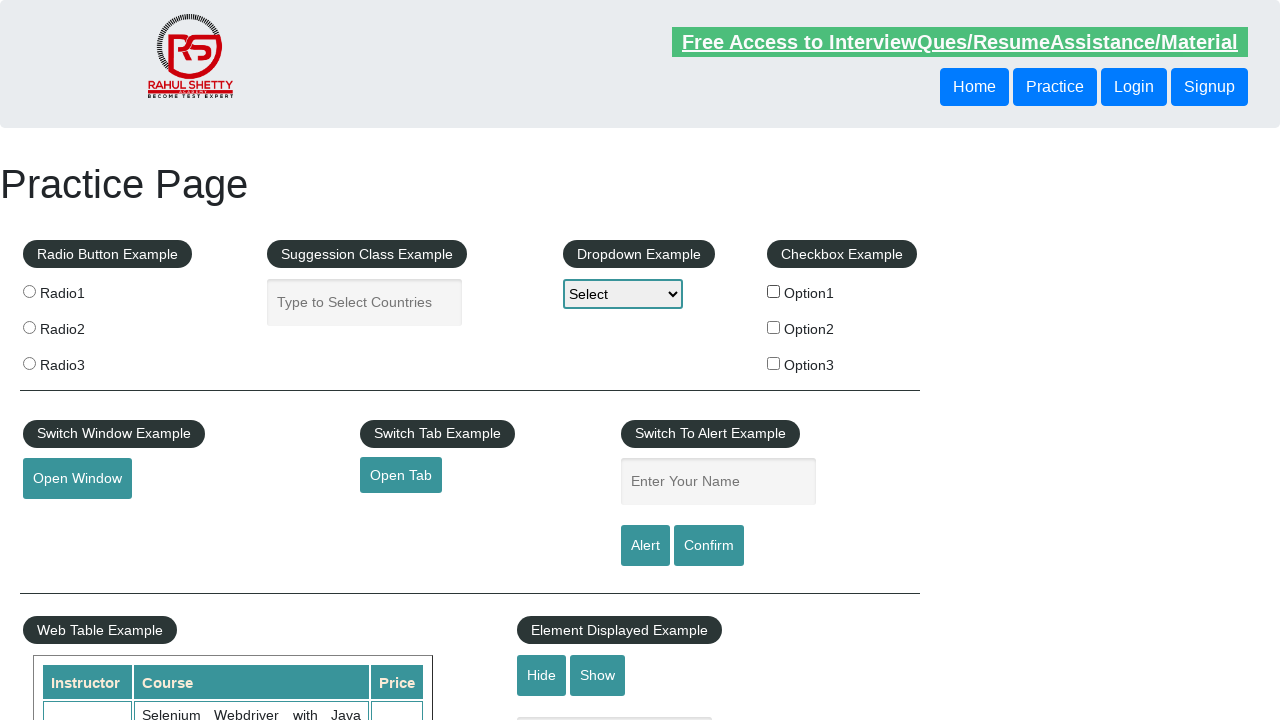

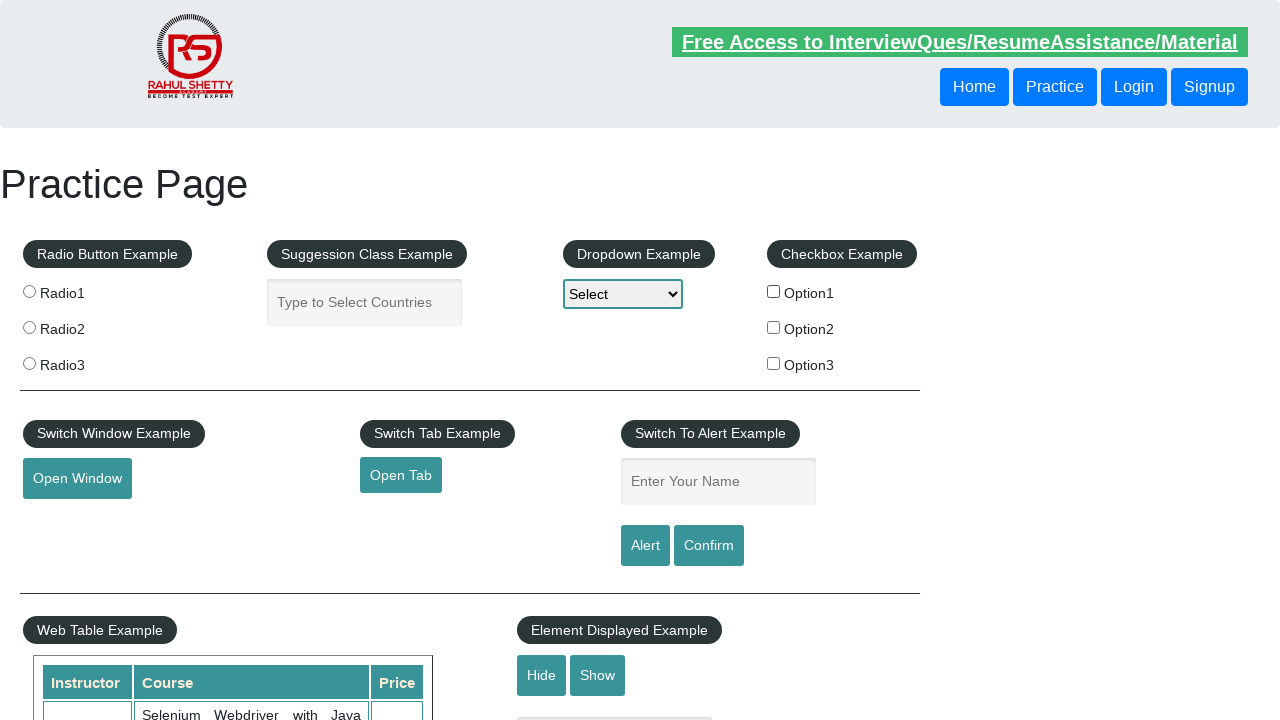